Tests input field functionality by entering text and then clearing it, also retrieves text from a paragraph element

Starting URL: https://the-internet.herokuapp.com/inputs

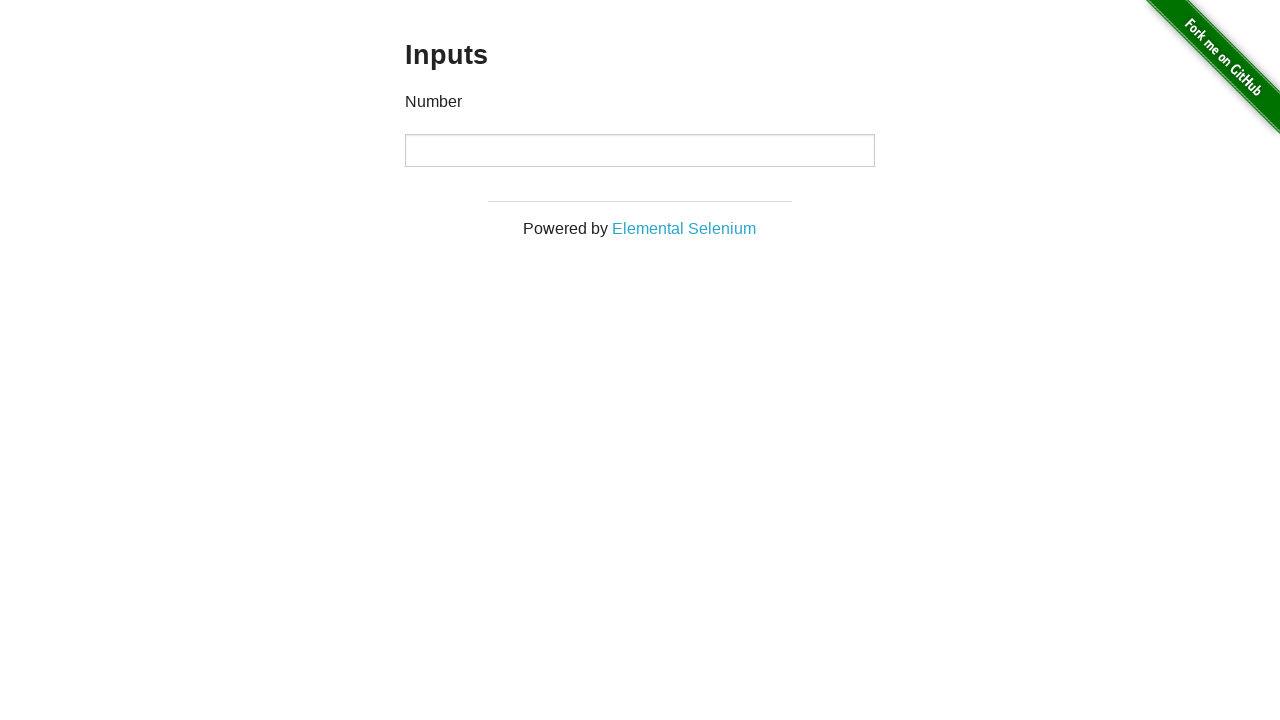

Entered '1' into the input field on //html/body/div[2]/div/div/div/div/input
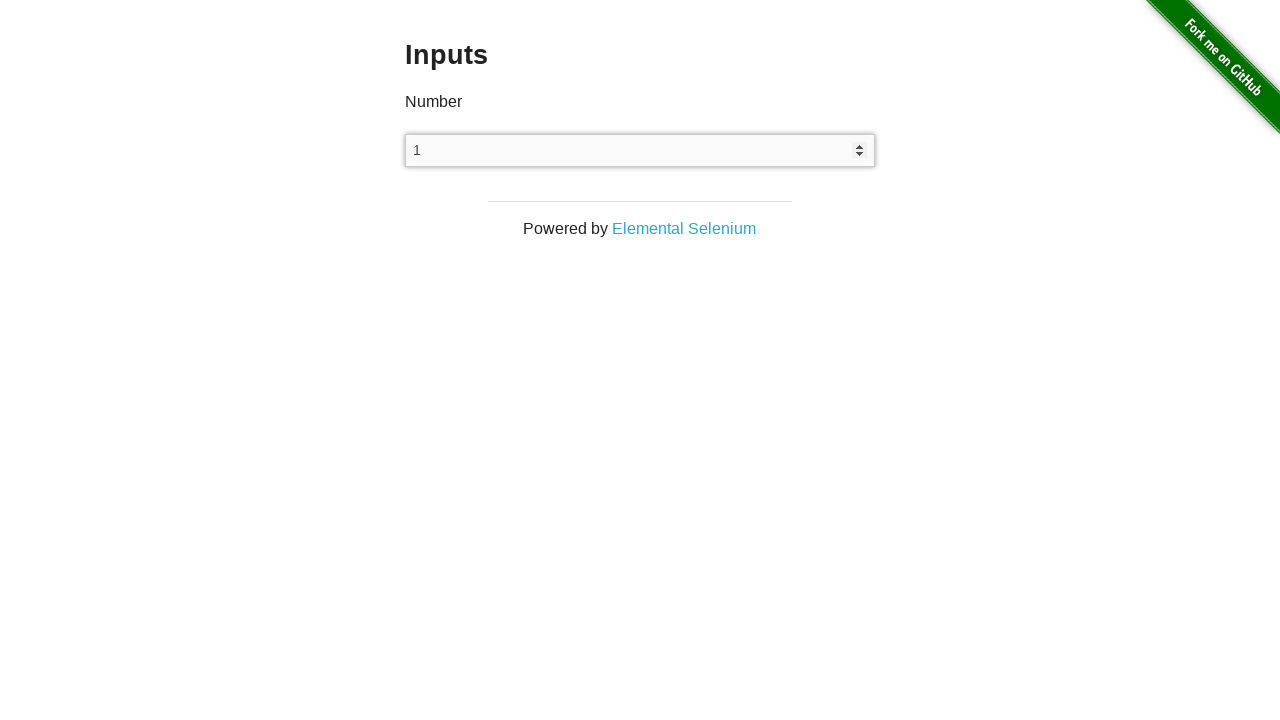

Cleared the input field by filling with empty string on //html/body/div[2]/div/div/div/div/input
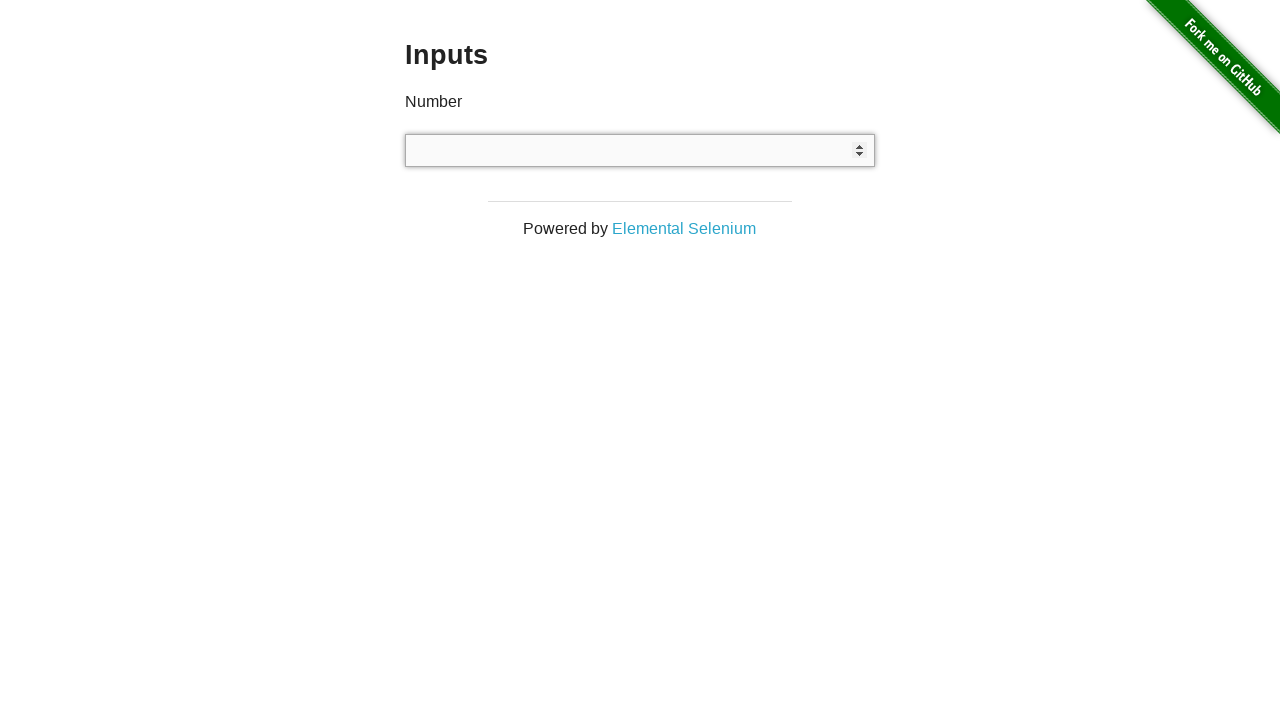

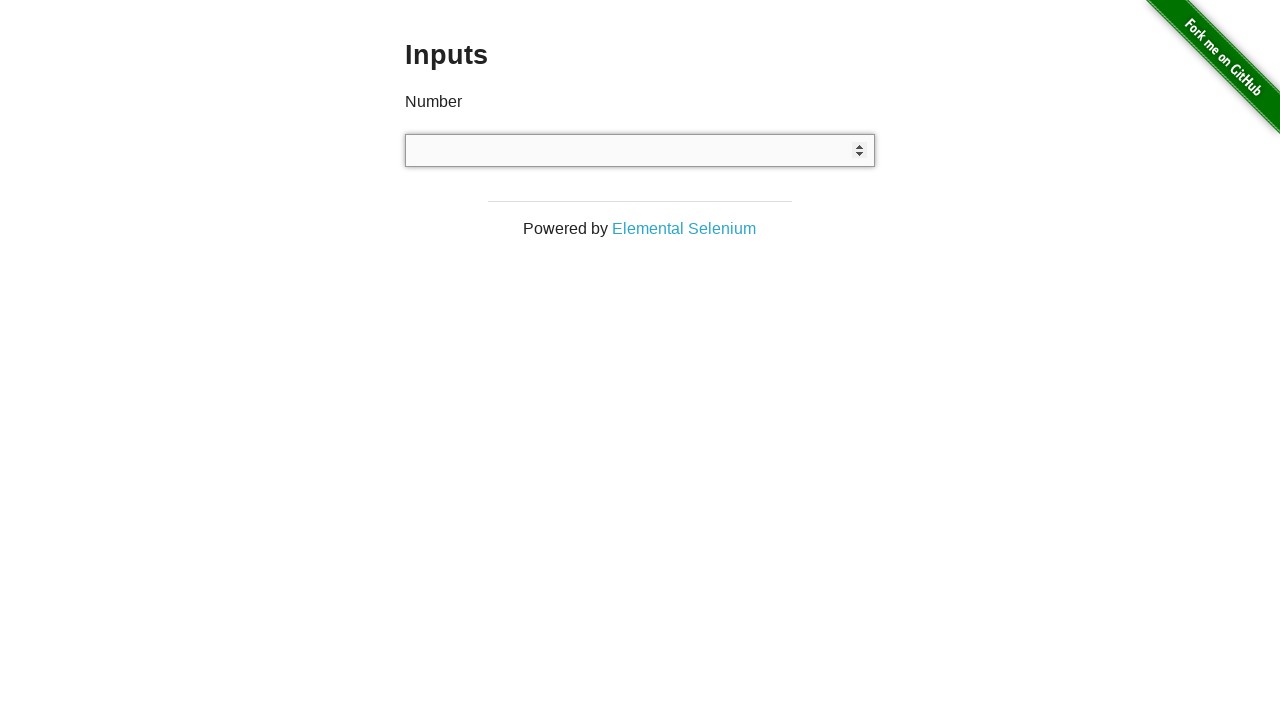